Tests the Explore The API button after scrolling down the page

Starting URL: https://earthengine.google.com/

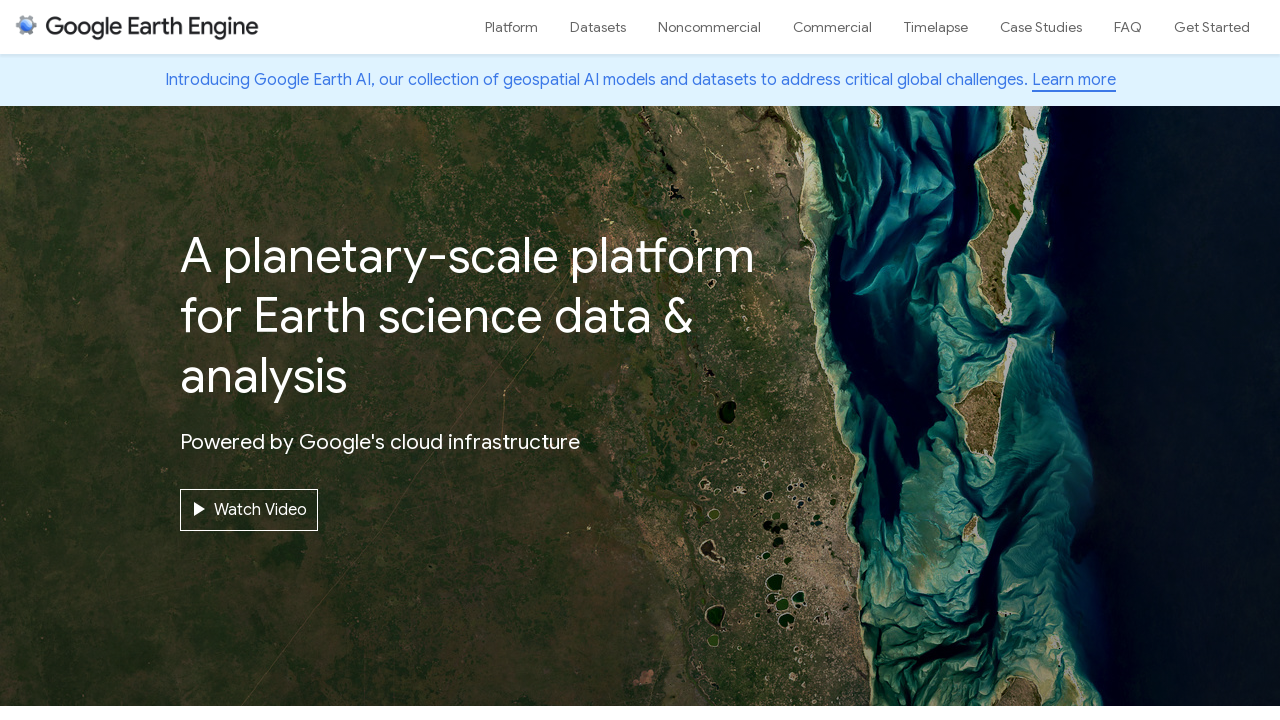

Scrolled down 4000 pixels on the Earth Engine homepage
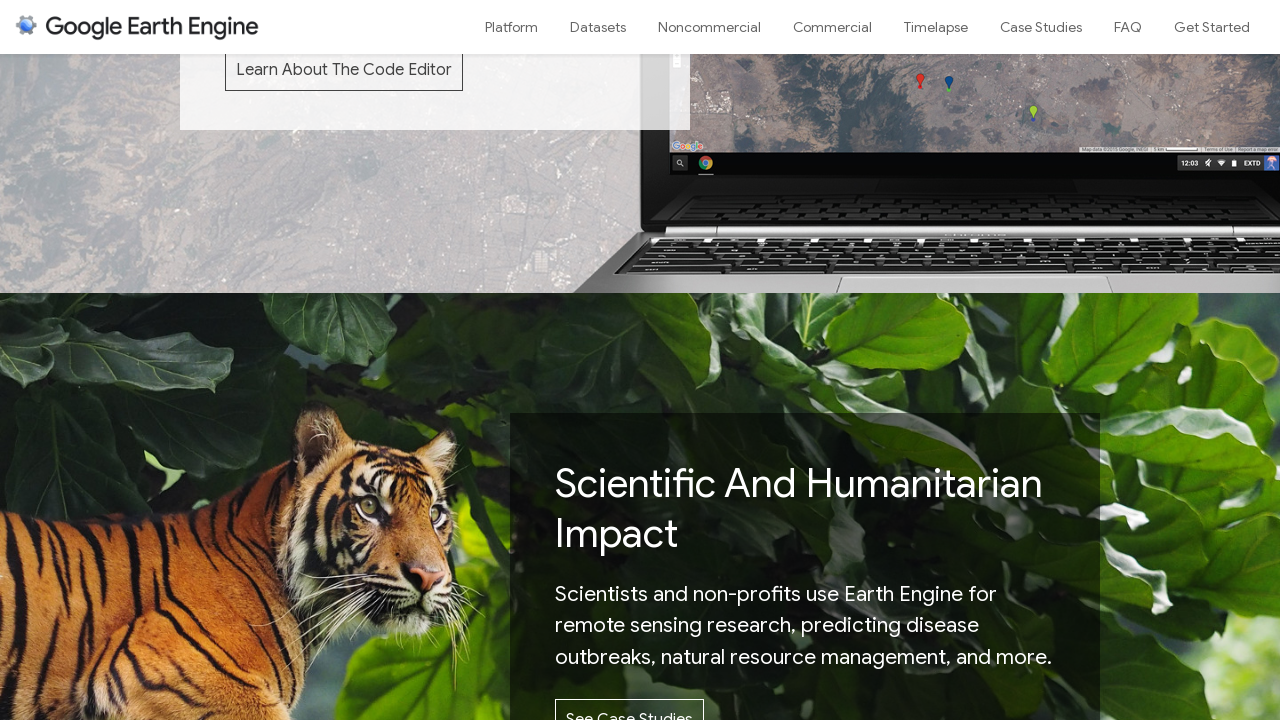

Waited 2 seconds for page content to stabilize after scroll
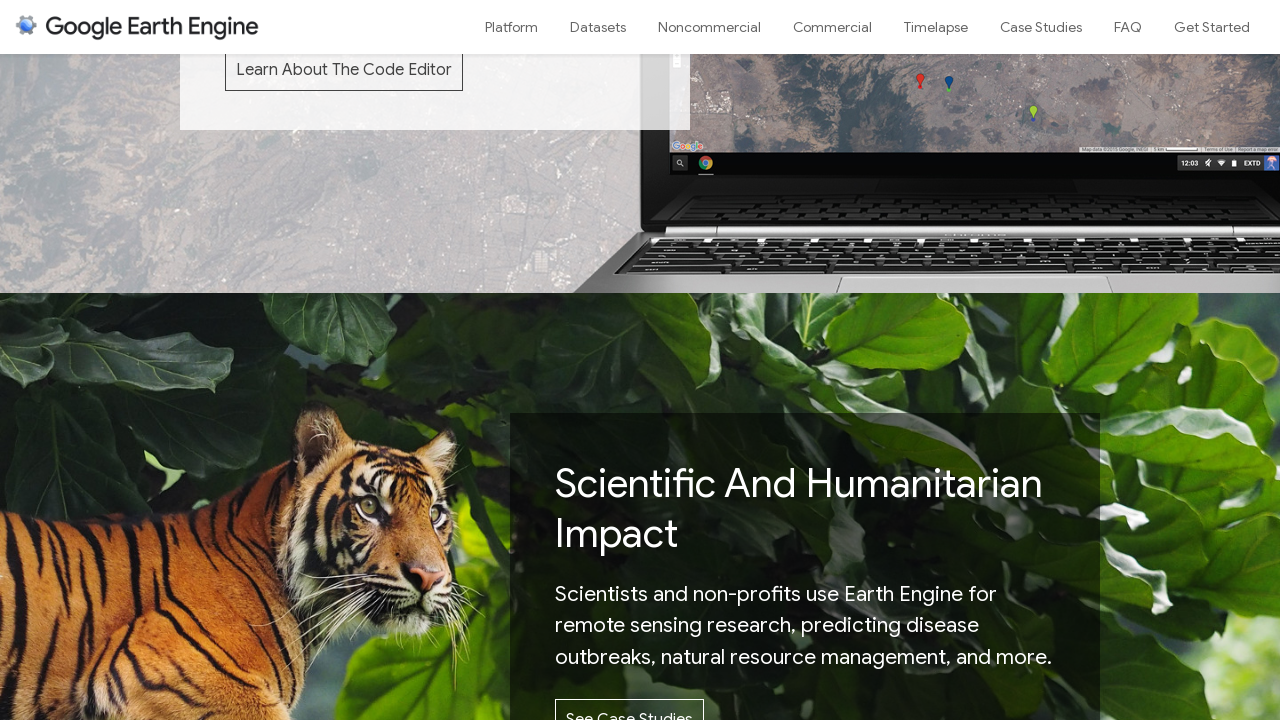

Located the 'Explore The API' button
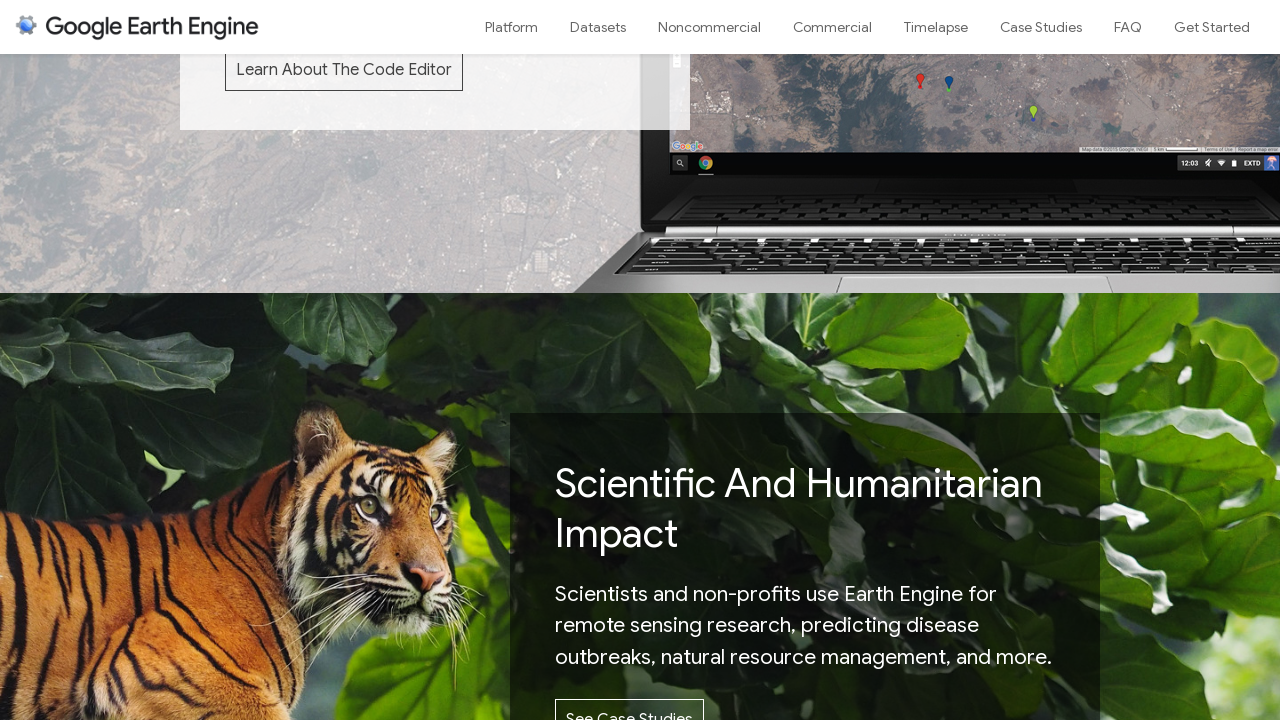

Hovered over the 'Explore The API' button at (986, 360) on a:has-text('Explore The API')
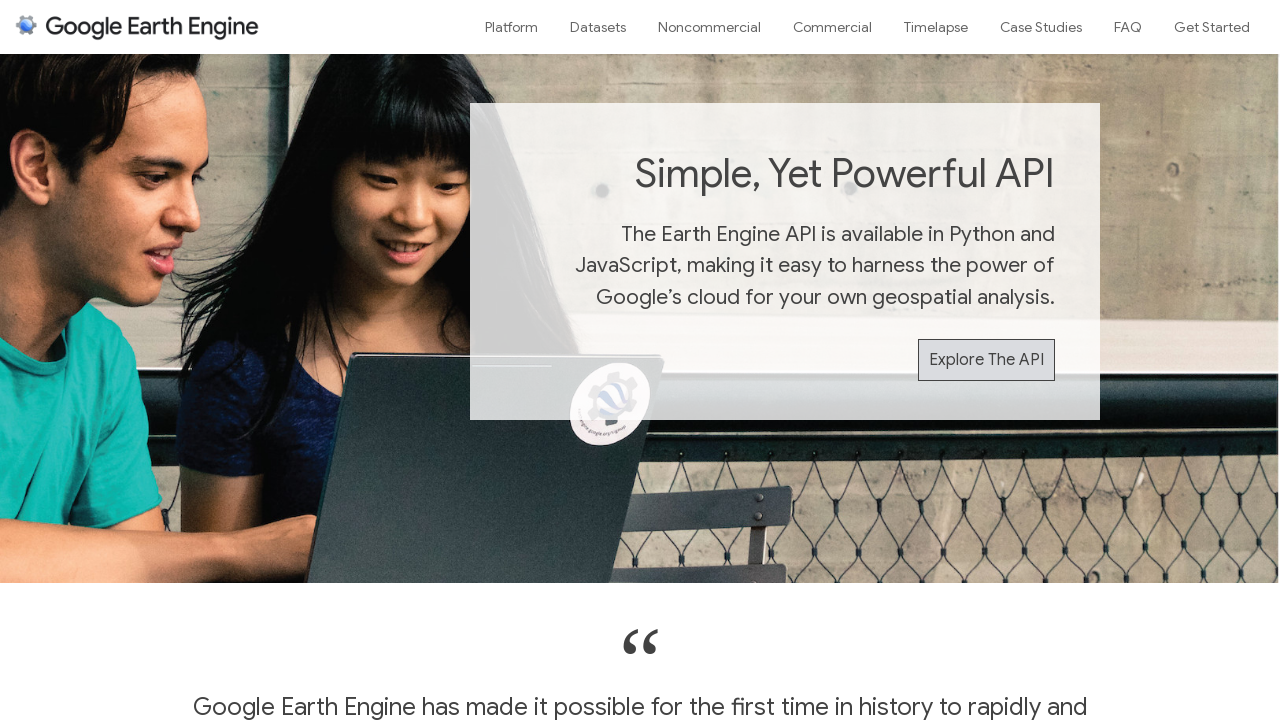

Waited 1.5 seconds after hovering over the button
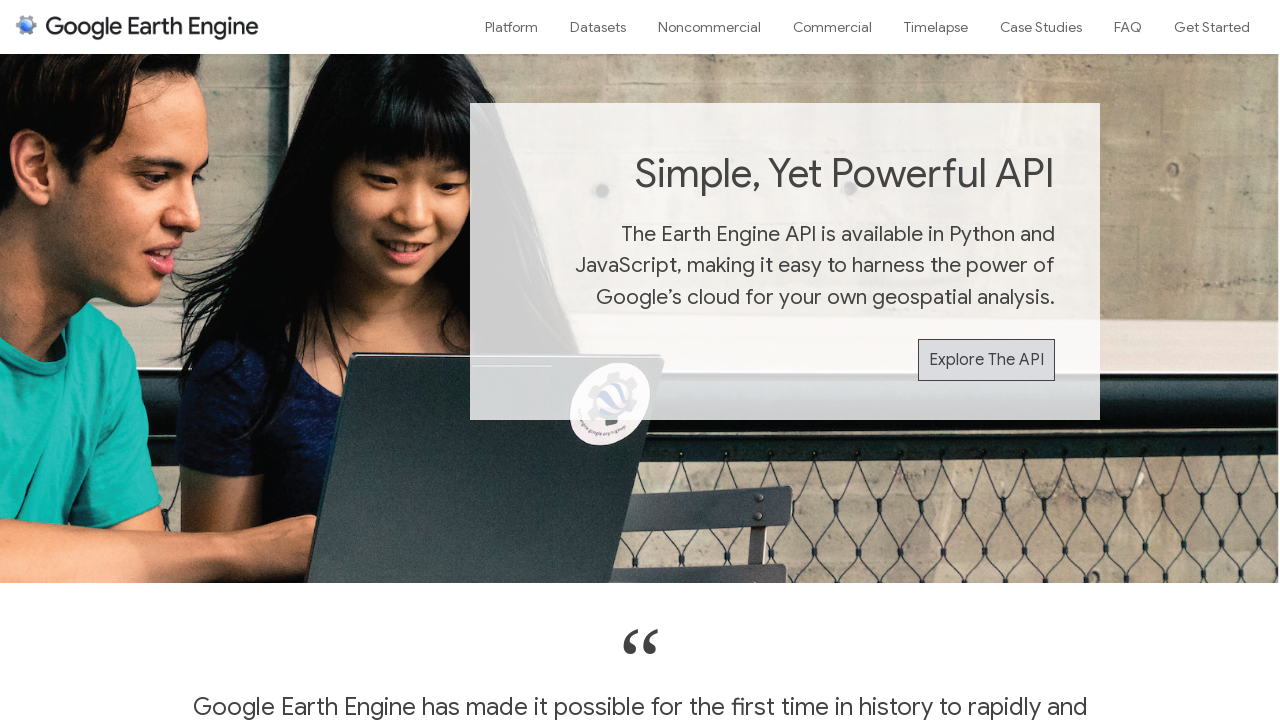

Clicked the 'Explore The API' button at (986, 360) on a:has-text('Explore The API')
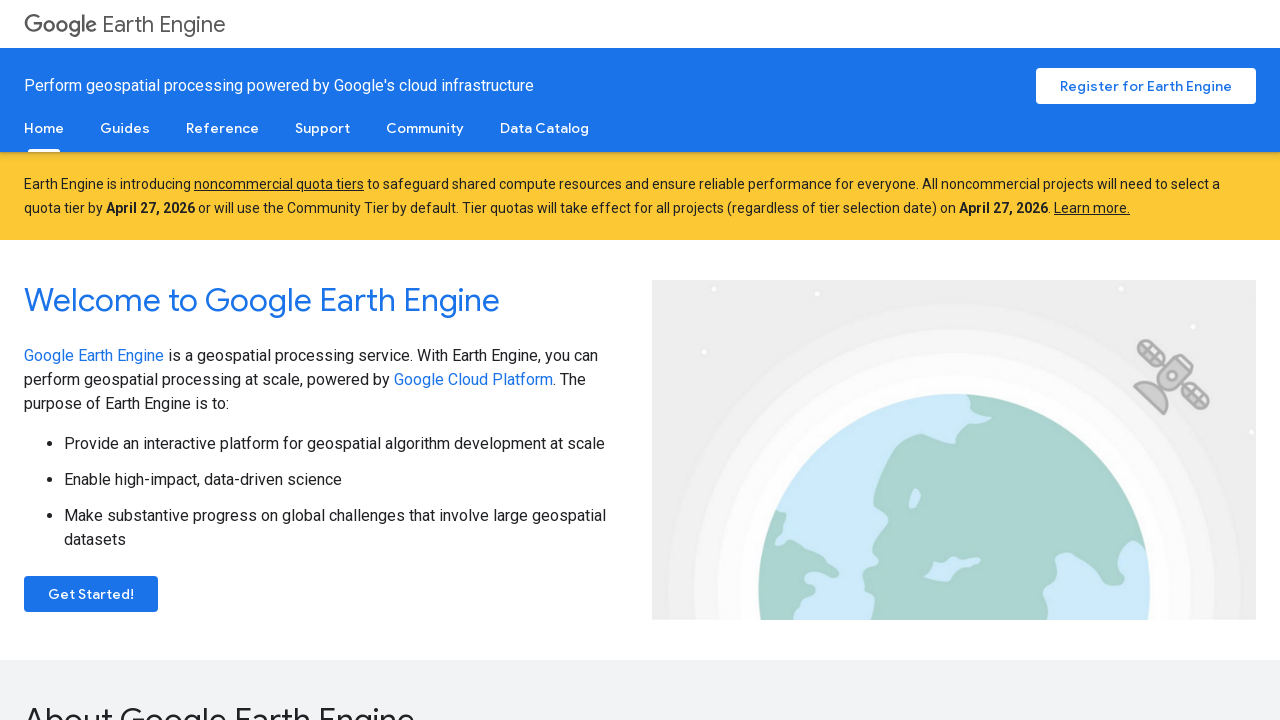

Waited 3 seconds for the API page to load
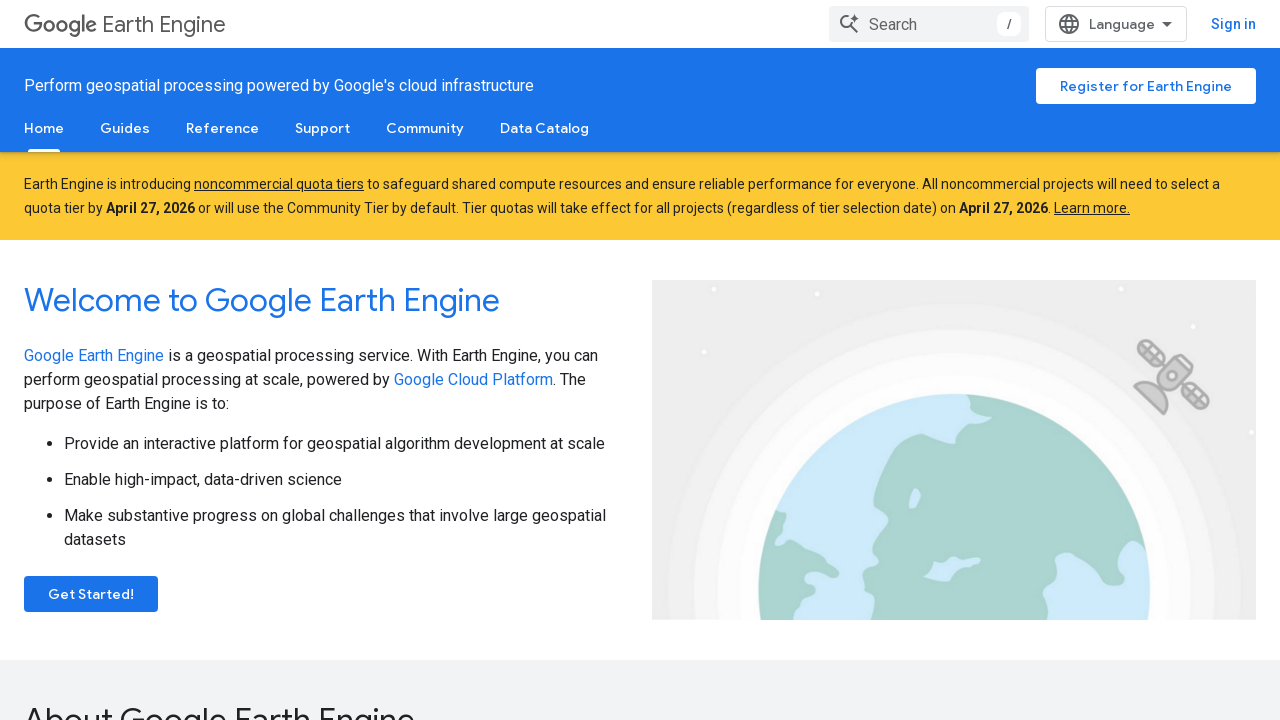

Navigated back to the previous page
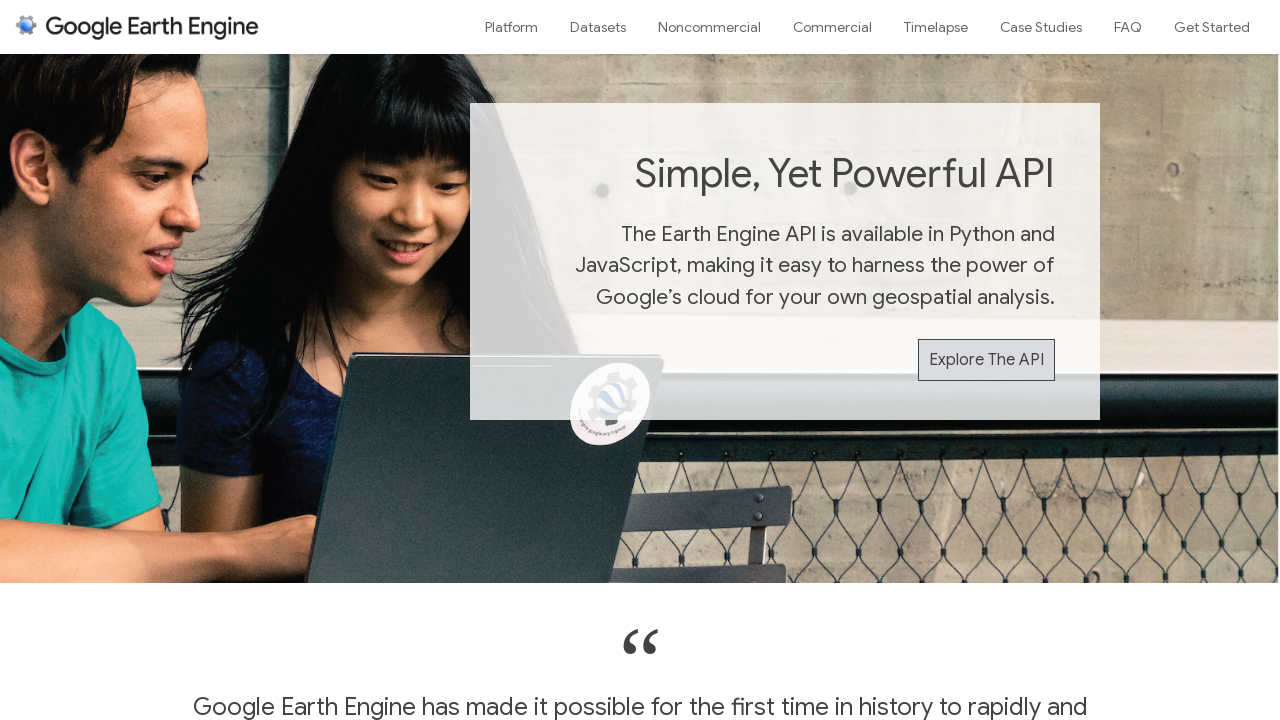

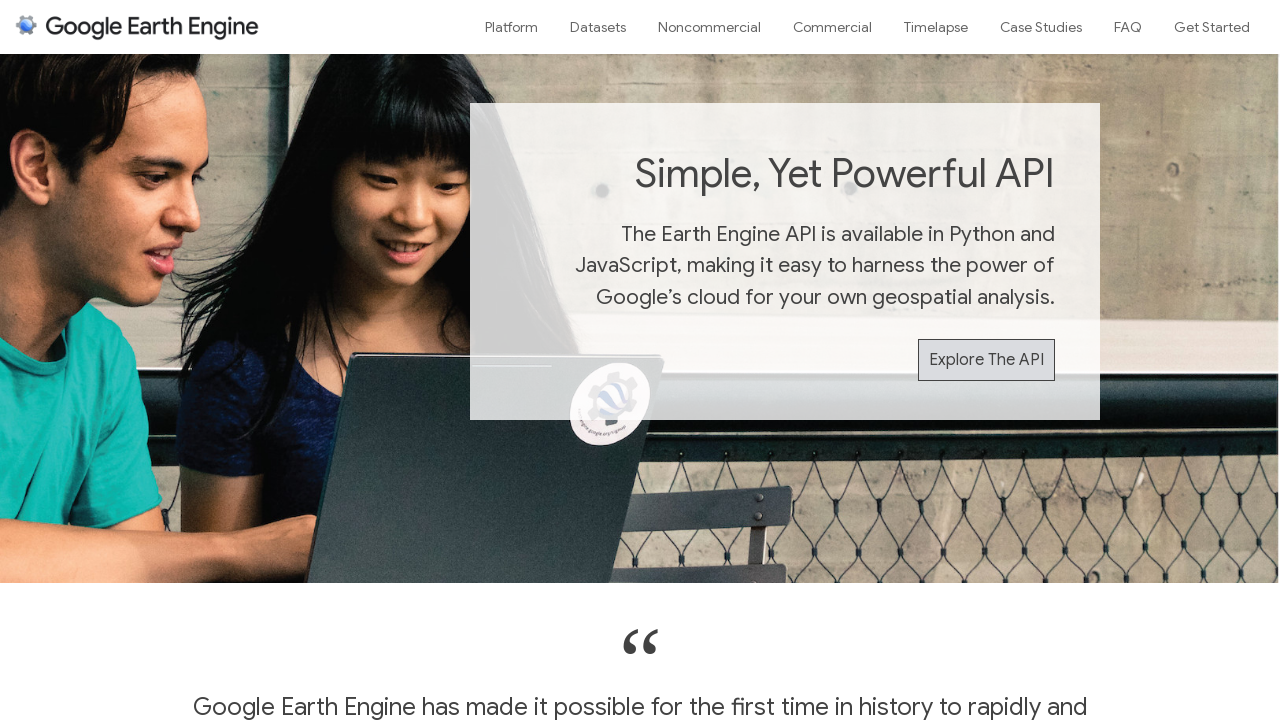